Tests the search bar functionality by entering text and clearing it using the cross icon button

Starting URL: https://automationbookstore.dev/

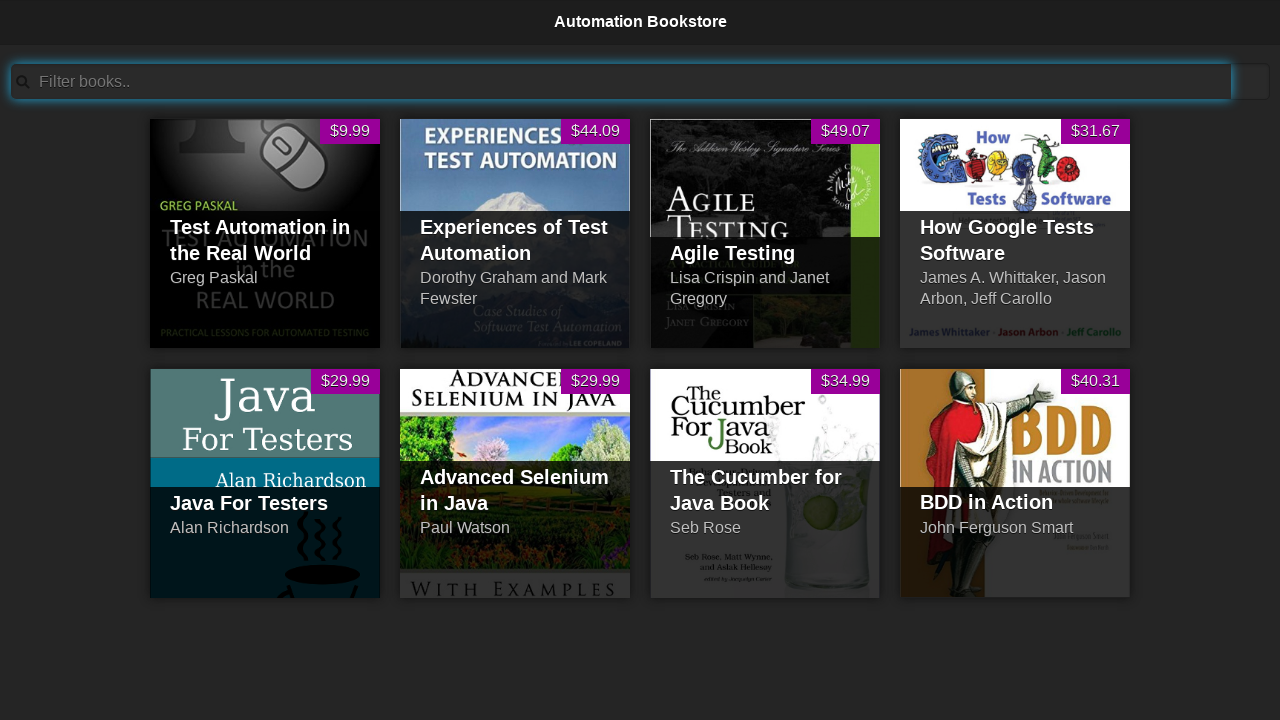

Entered 'Test Automation' in the search bar on #searchBar
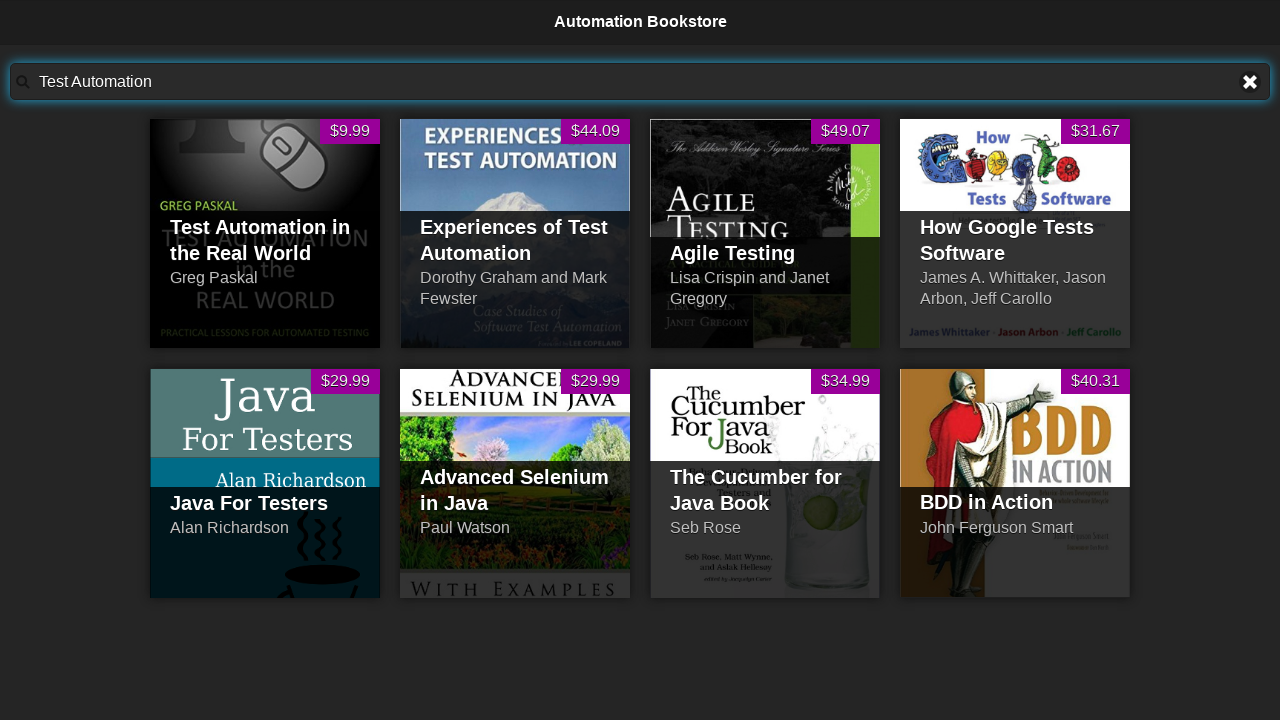

Waited for clear text button to become visible
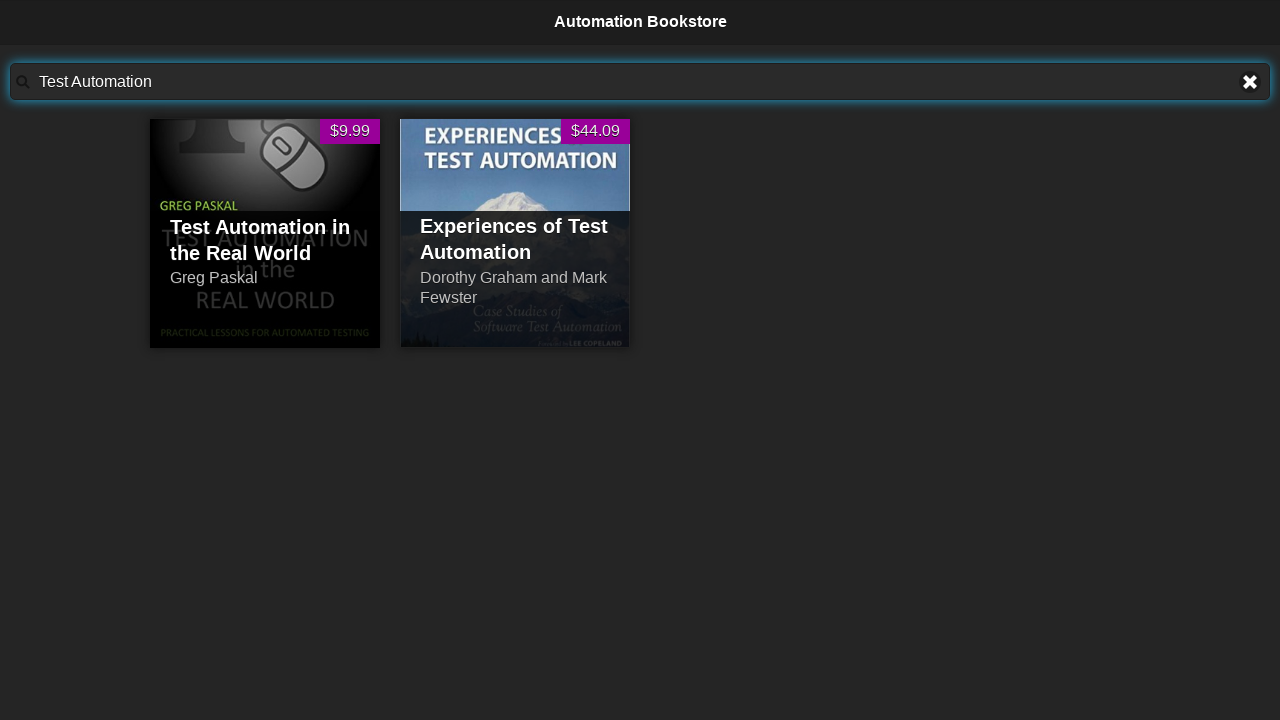

Clicked the clear text button to clear the search bar at (1250, 82) on a[title='Clear text']
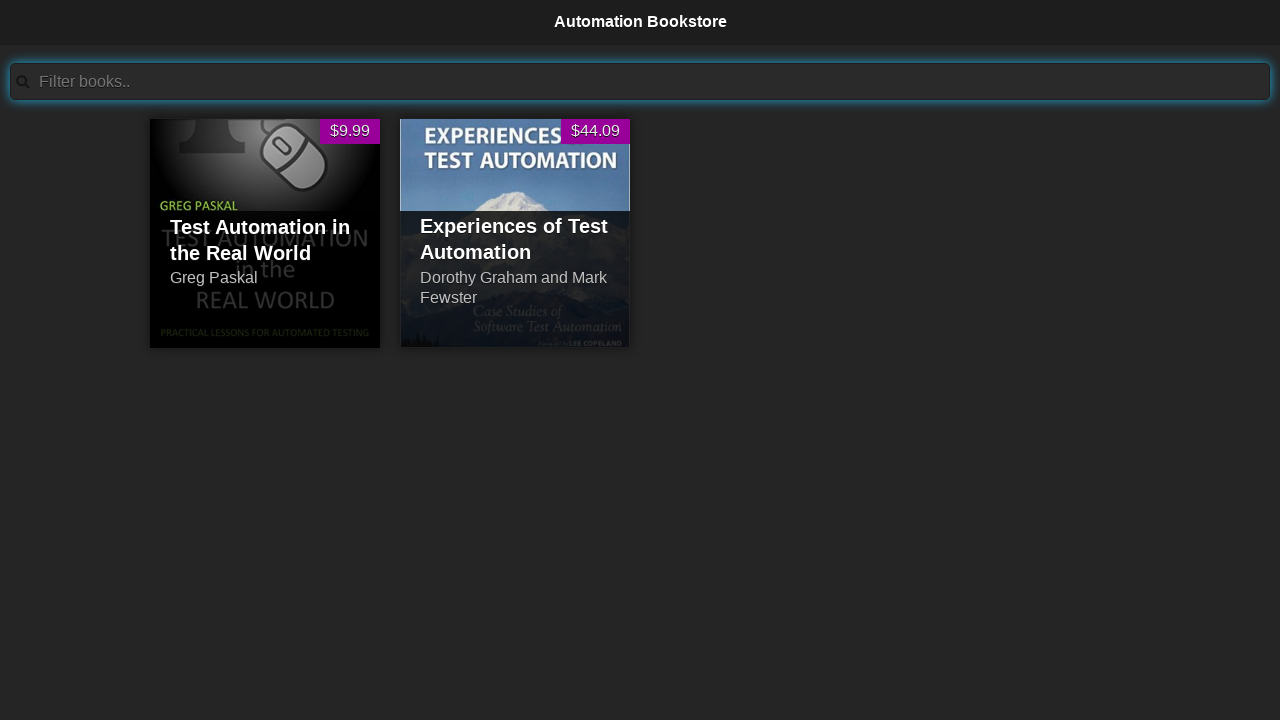

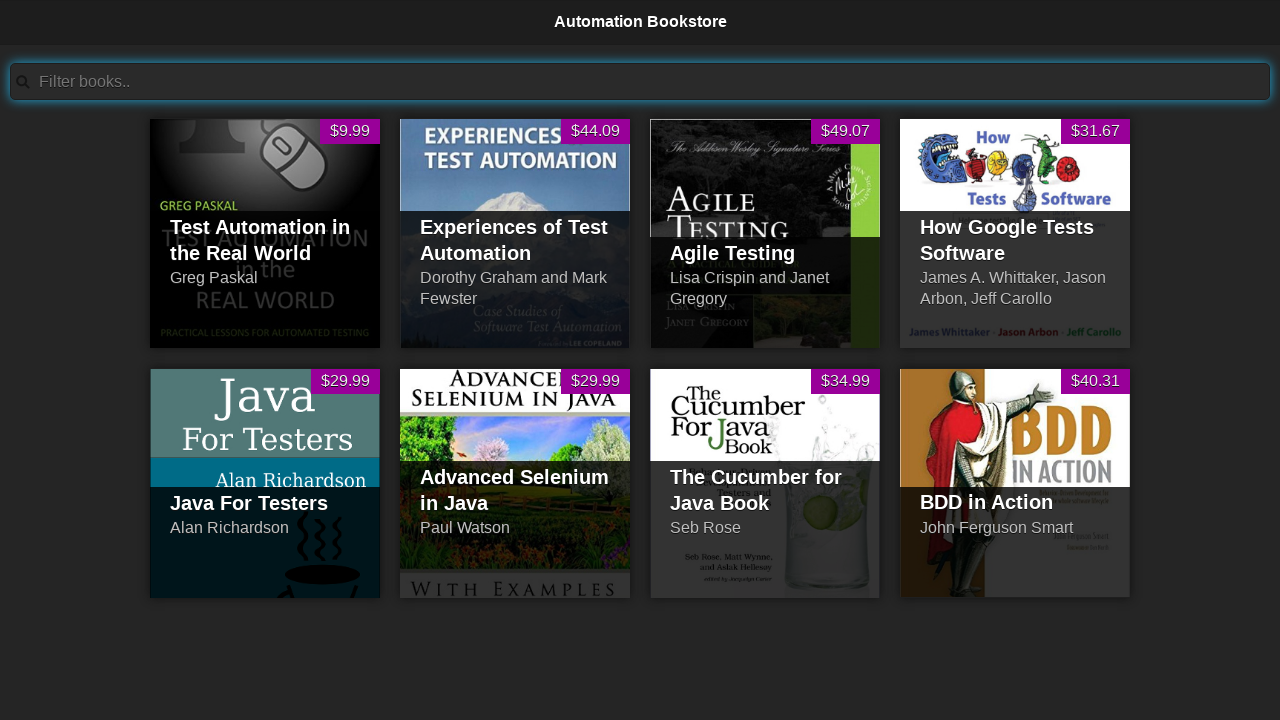